Tests a loading color feature by clicking the start loading green button, verifying the loading state appears, and then confirming the success message "Green Loaded" is displayed while loading elements disappear.

Starting URL: https://kristinek.github.io/site/examples/loading_color

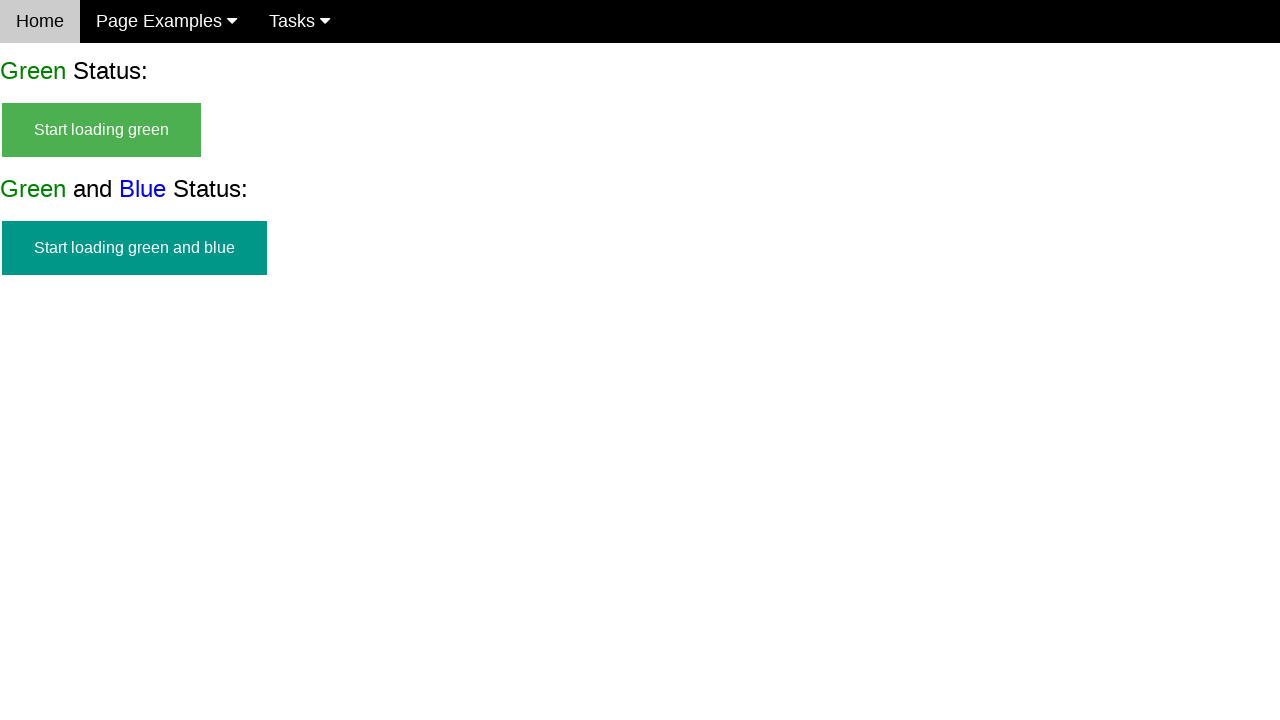

Clicked 'Start loading green' button at (102, 130) on text=Start loading green
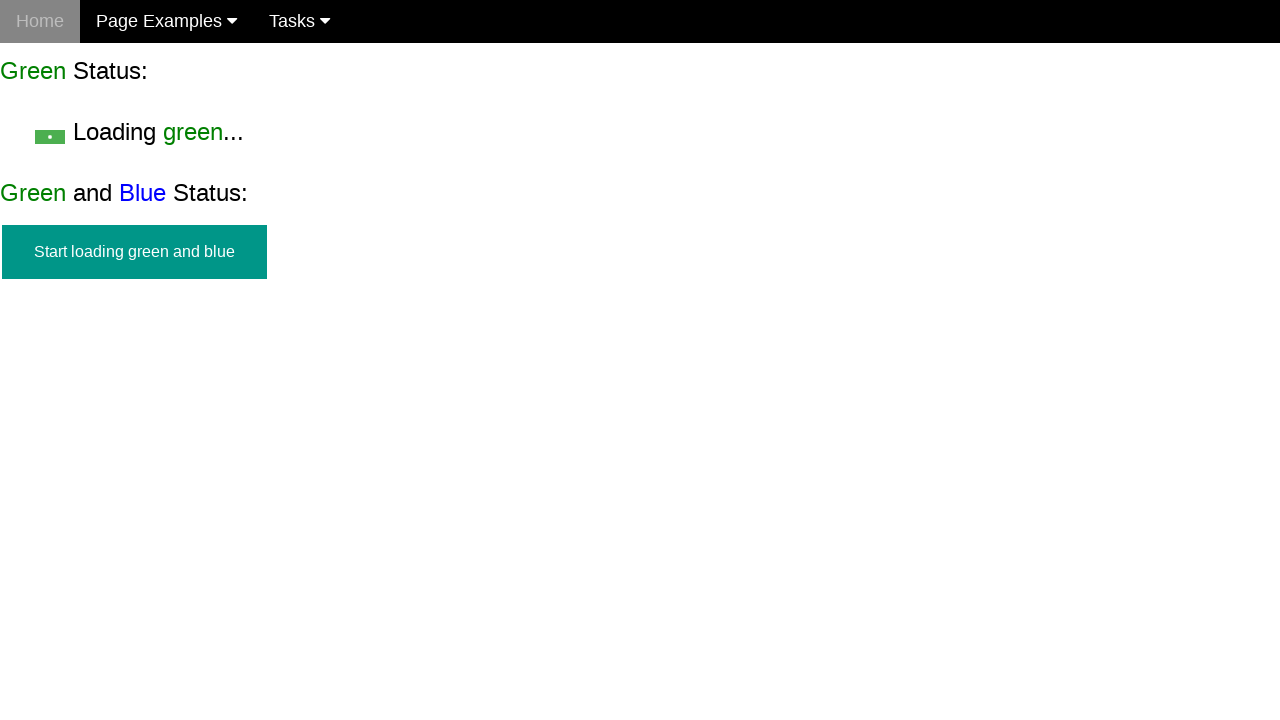

Loading green text appeared
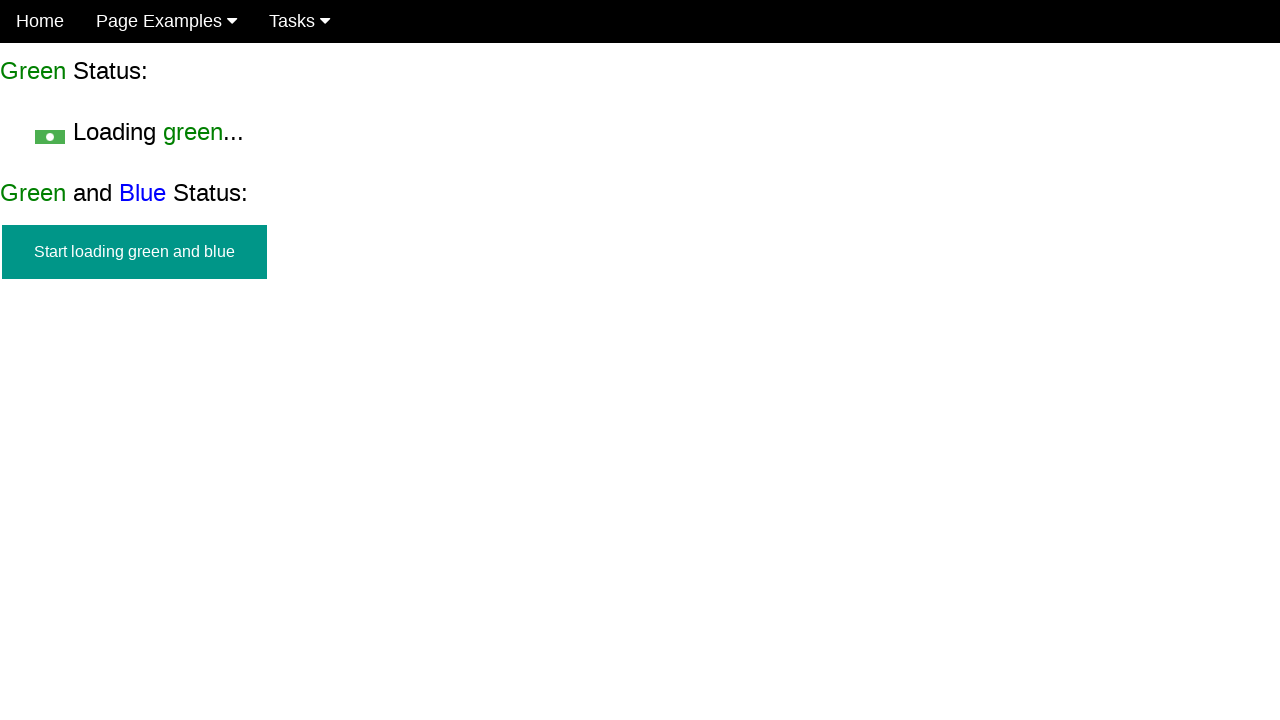

Success message 'Green Loaded' appeared
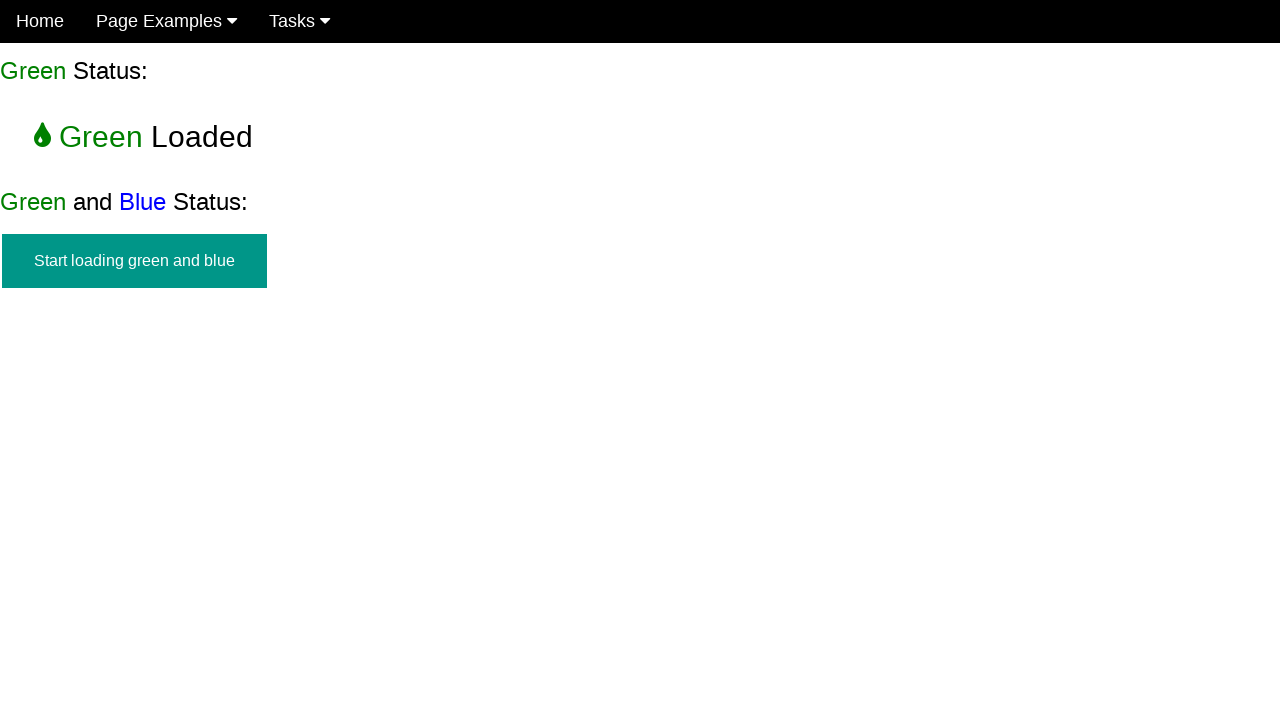

Start loading green button disappeared
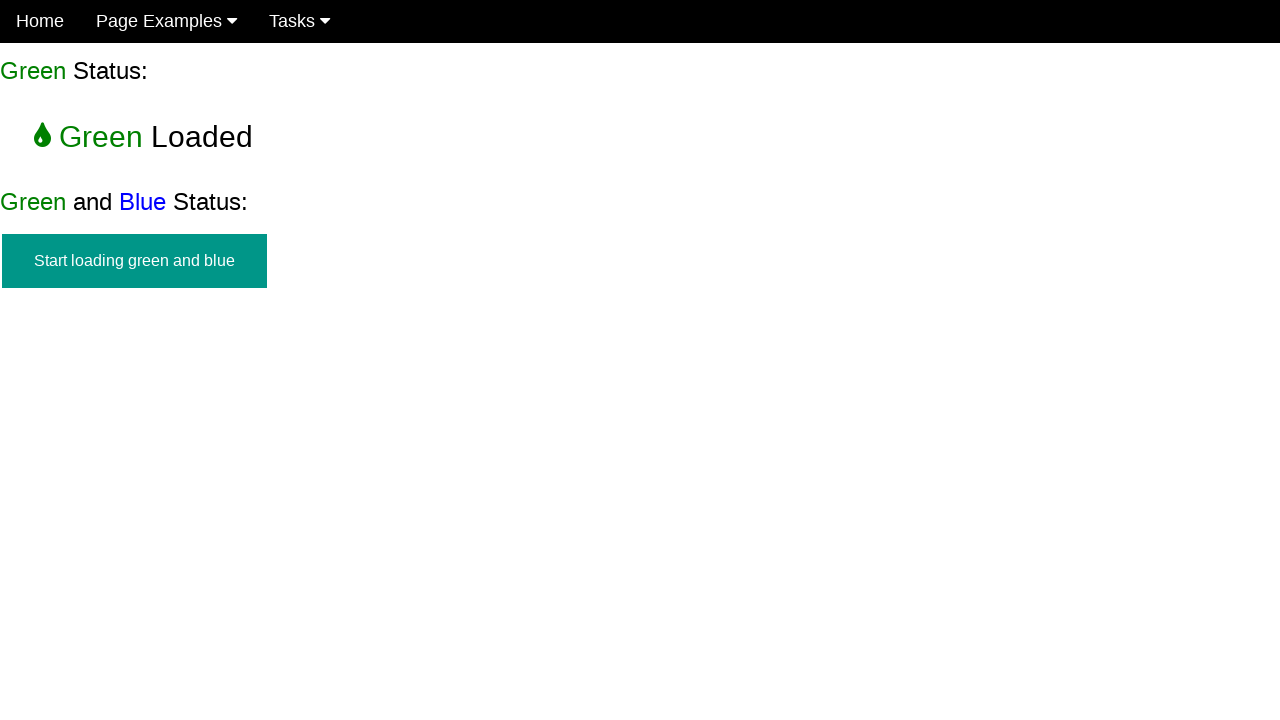

Loading green text disappeared
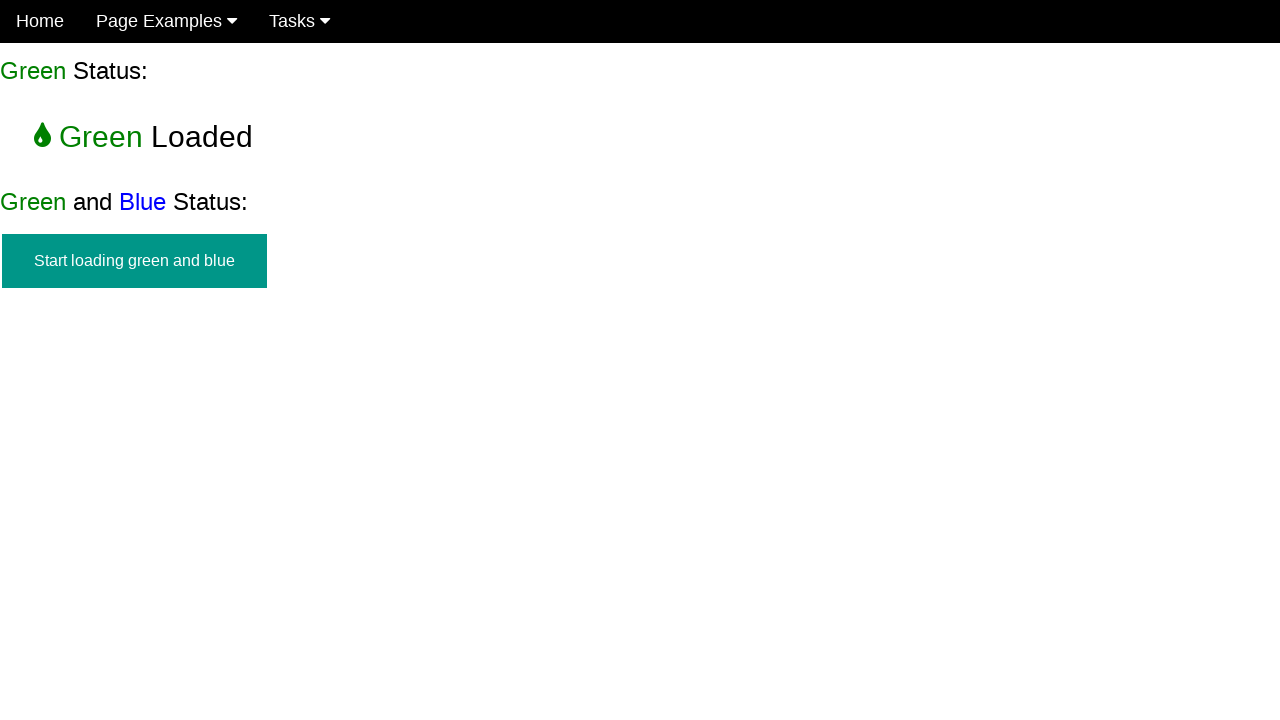

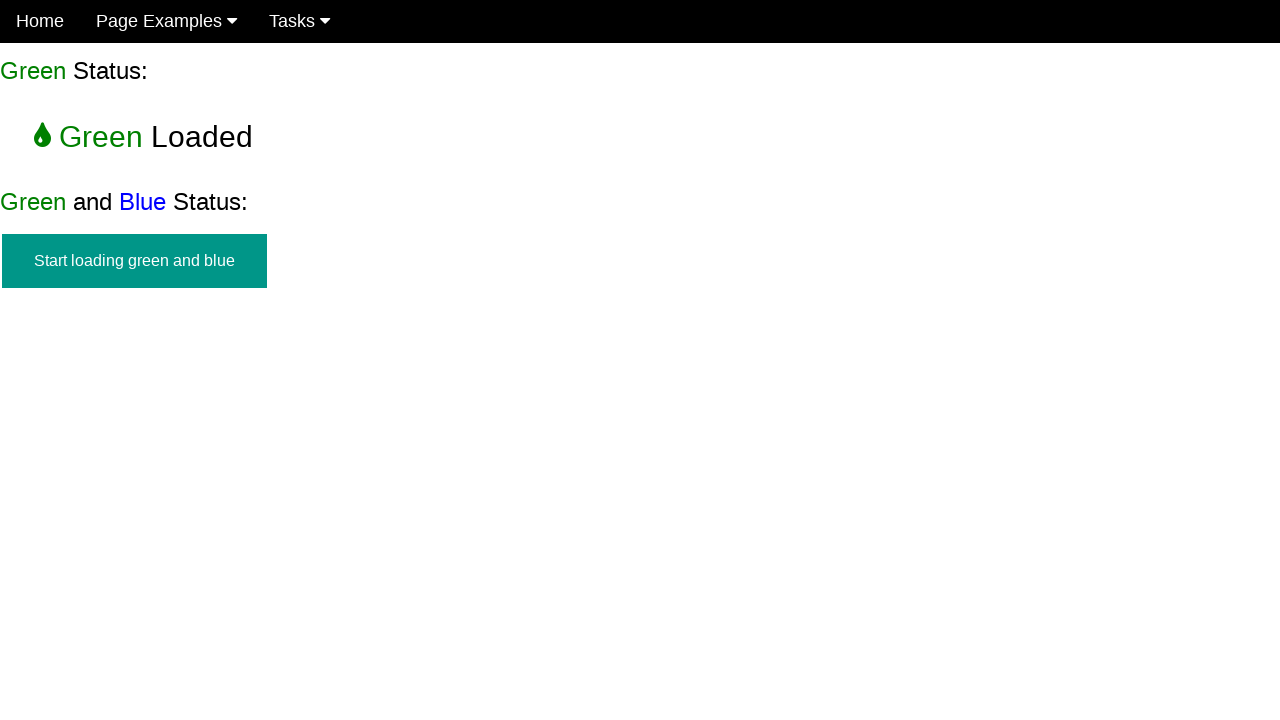